Tests mouse double-click functionality by performing a double-click action on a clicker element

Starting URL: https://skill-test.net/mouse-double-click

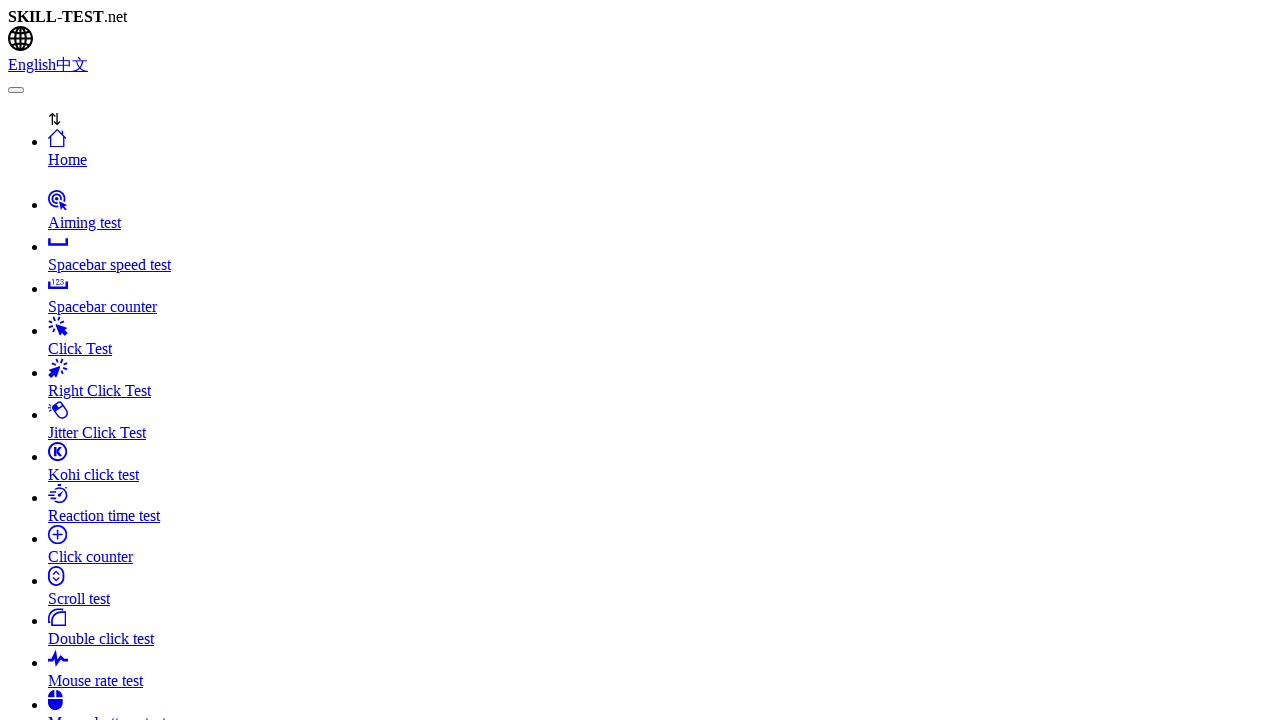

Navigated to double-click test page
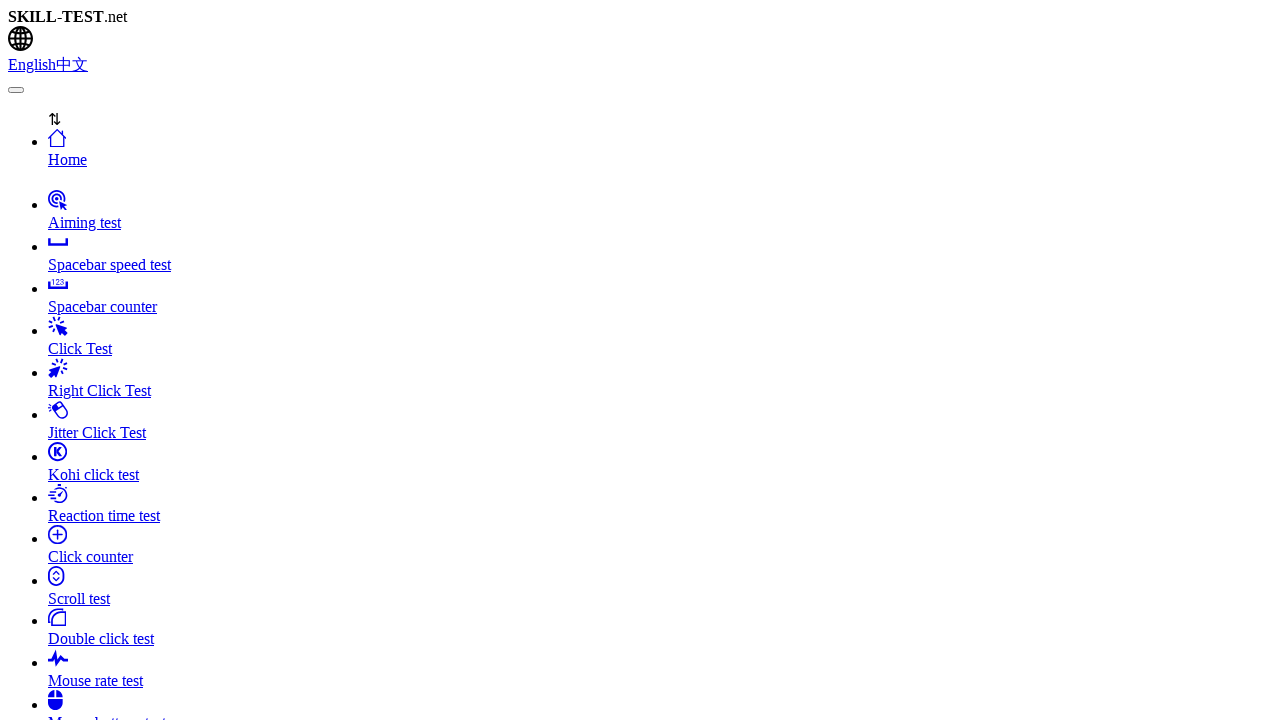

Performed double-click on clicker element at (640, 360) on #clicker
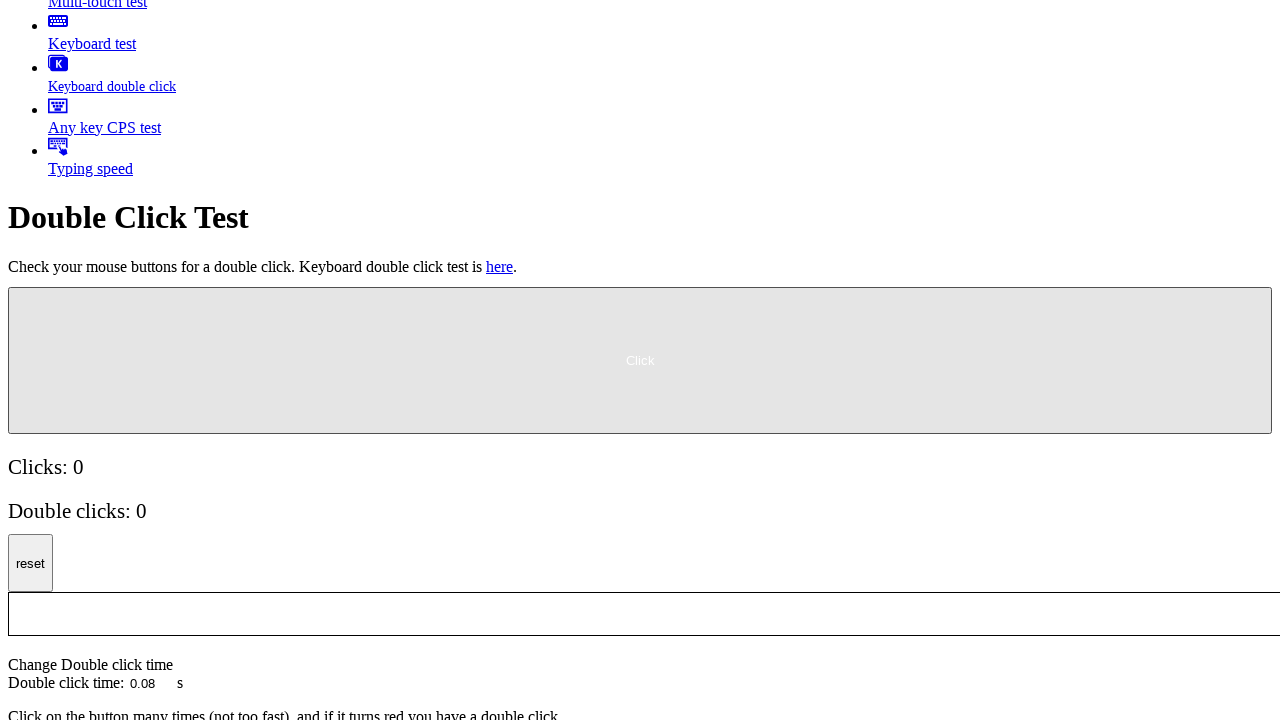

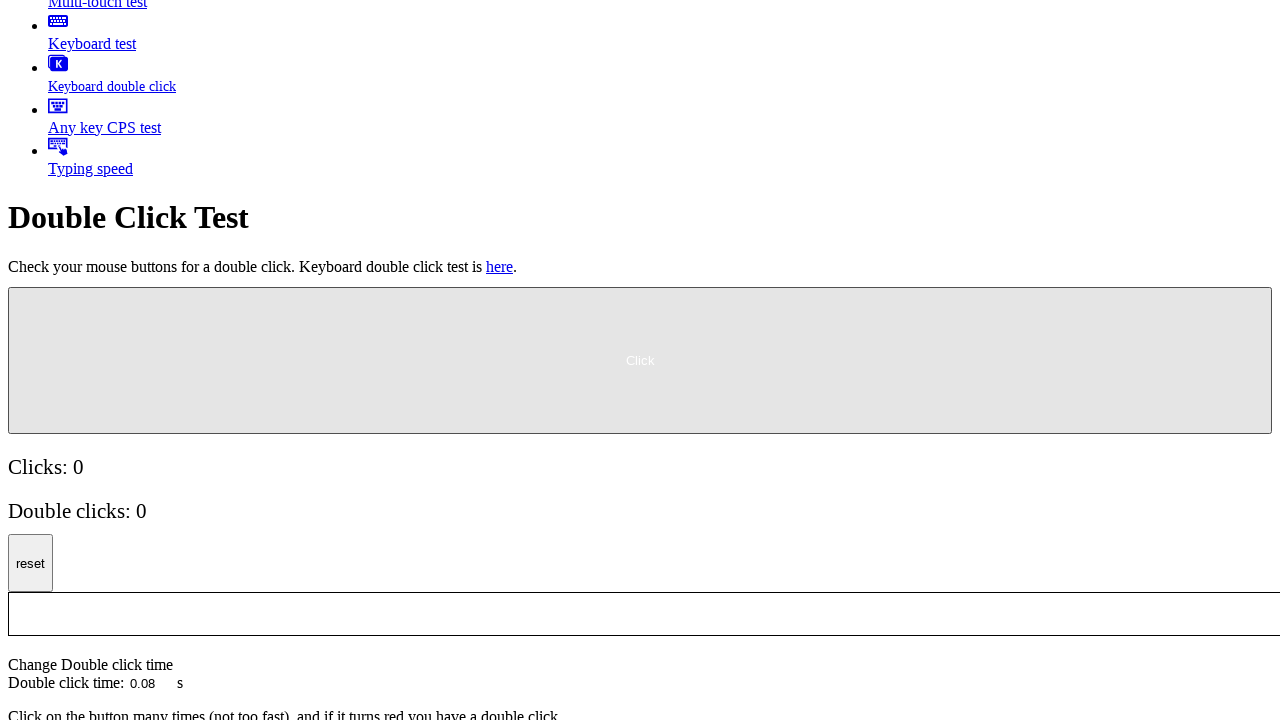